Navigates to Myntra website, maximizes the browser window to fullscreen, and retrieves the page title to verify the page loaded correctly.

Starting URL: https://www.myntra.com

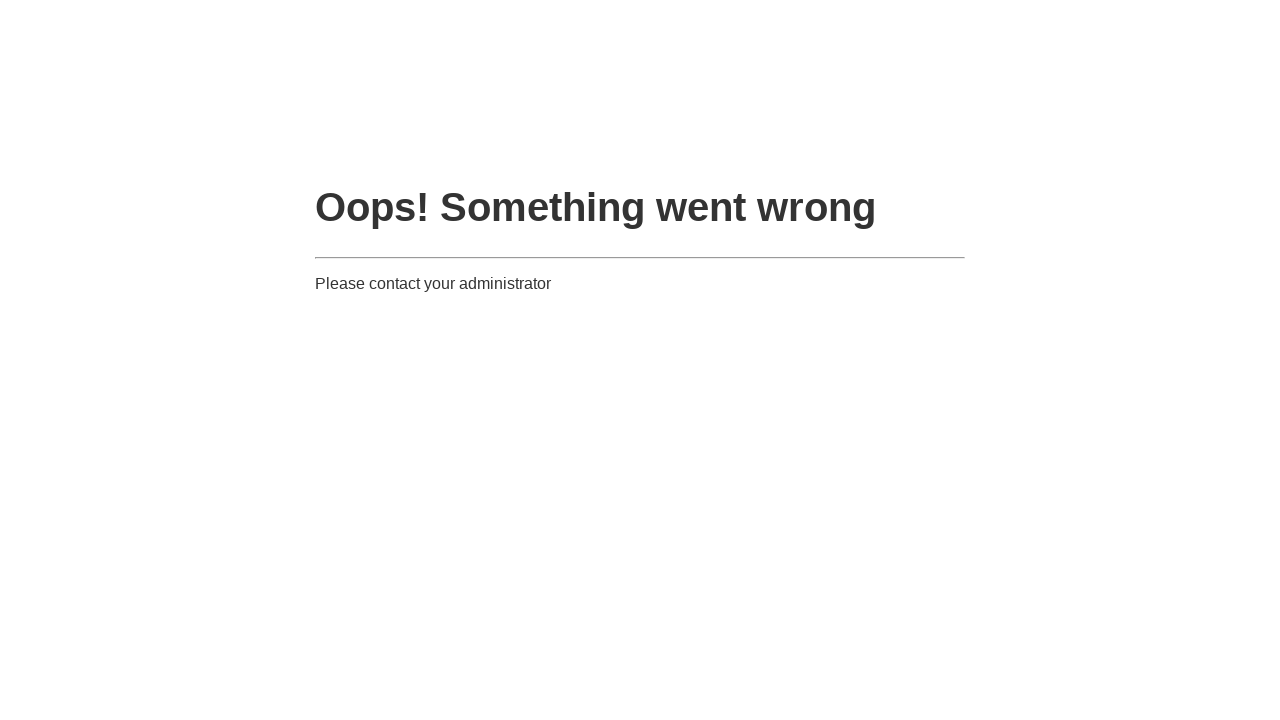

Set viewport size to 1920x1080 fullscreen-like dimensions
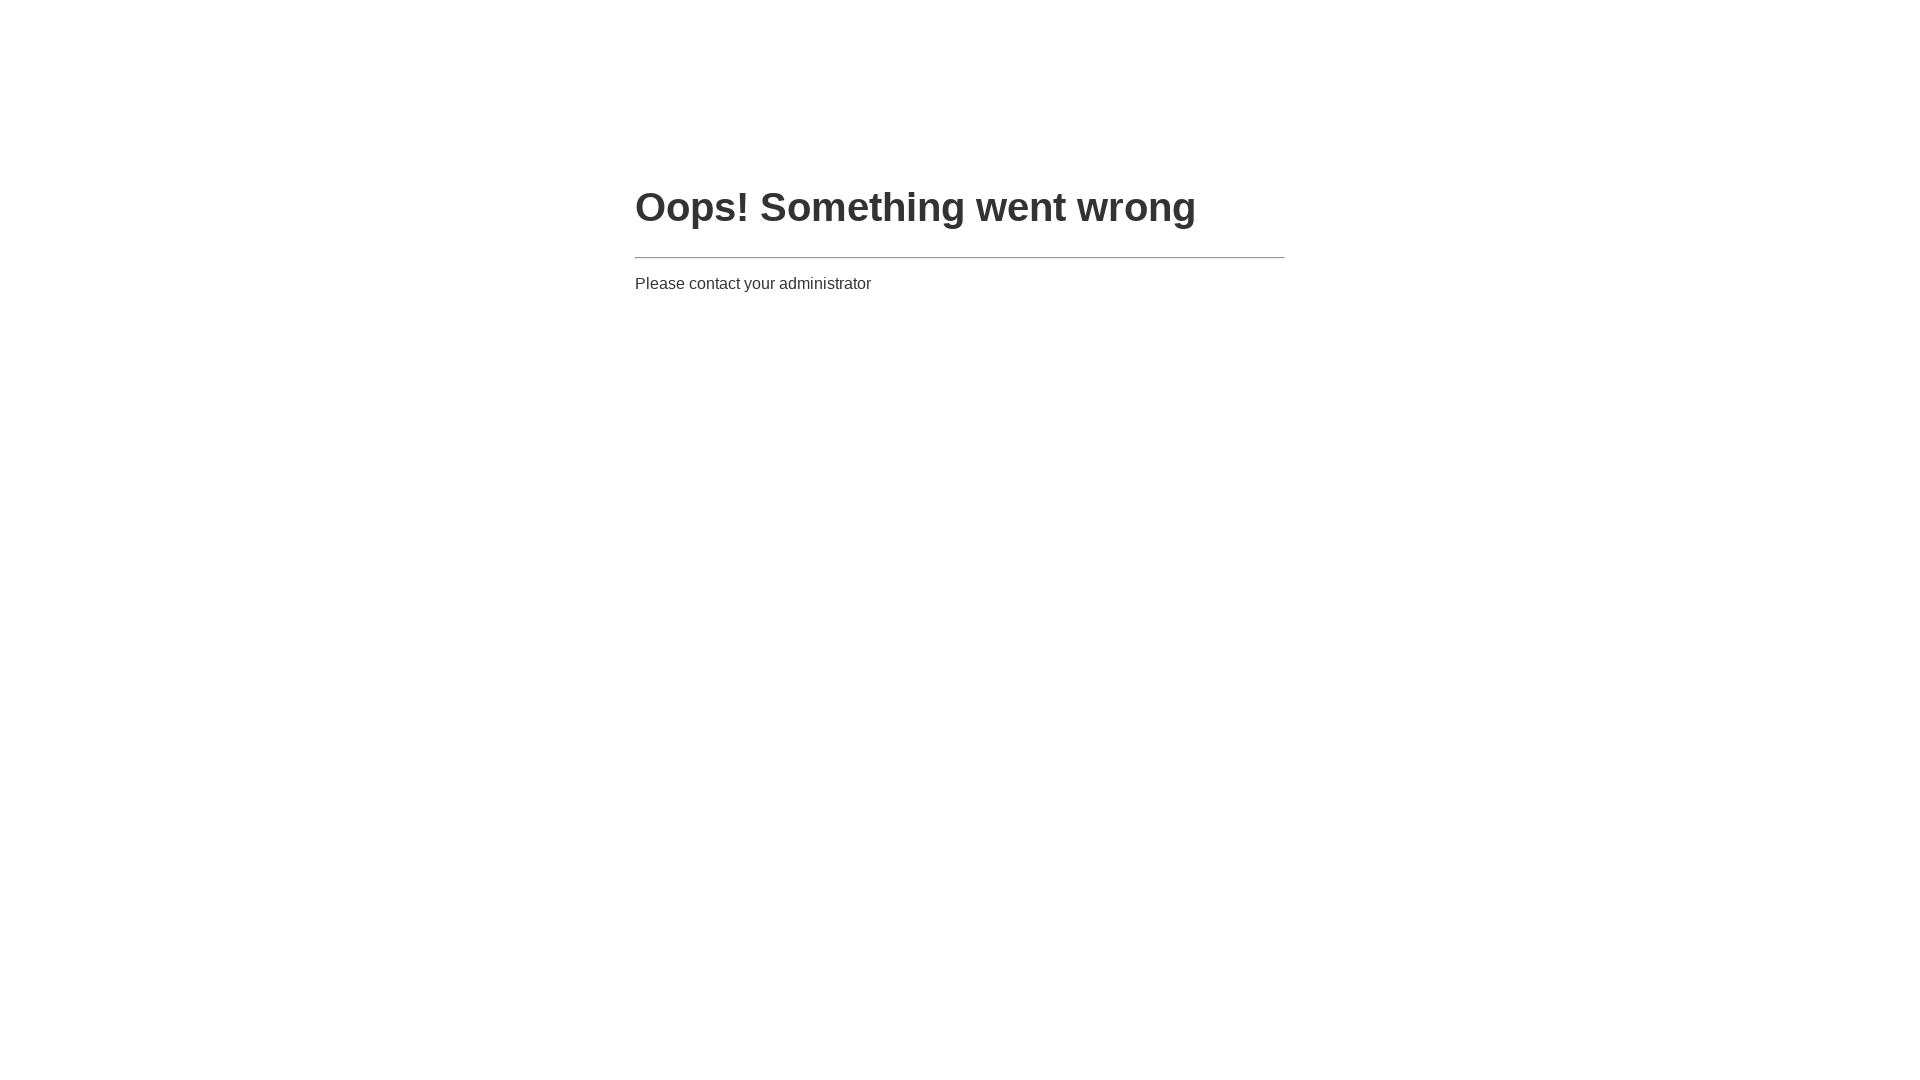

Waited for page to reach domcontentloaded state
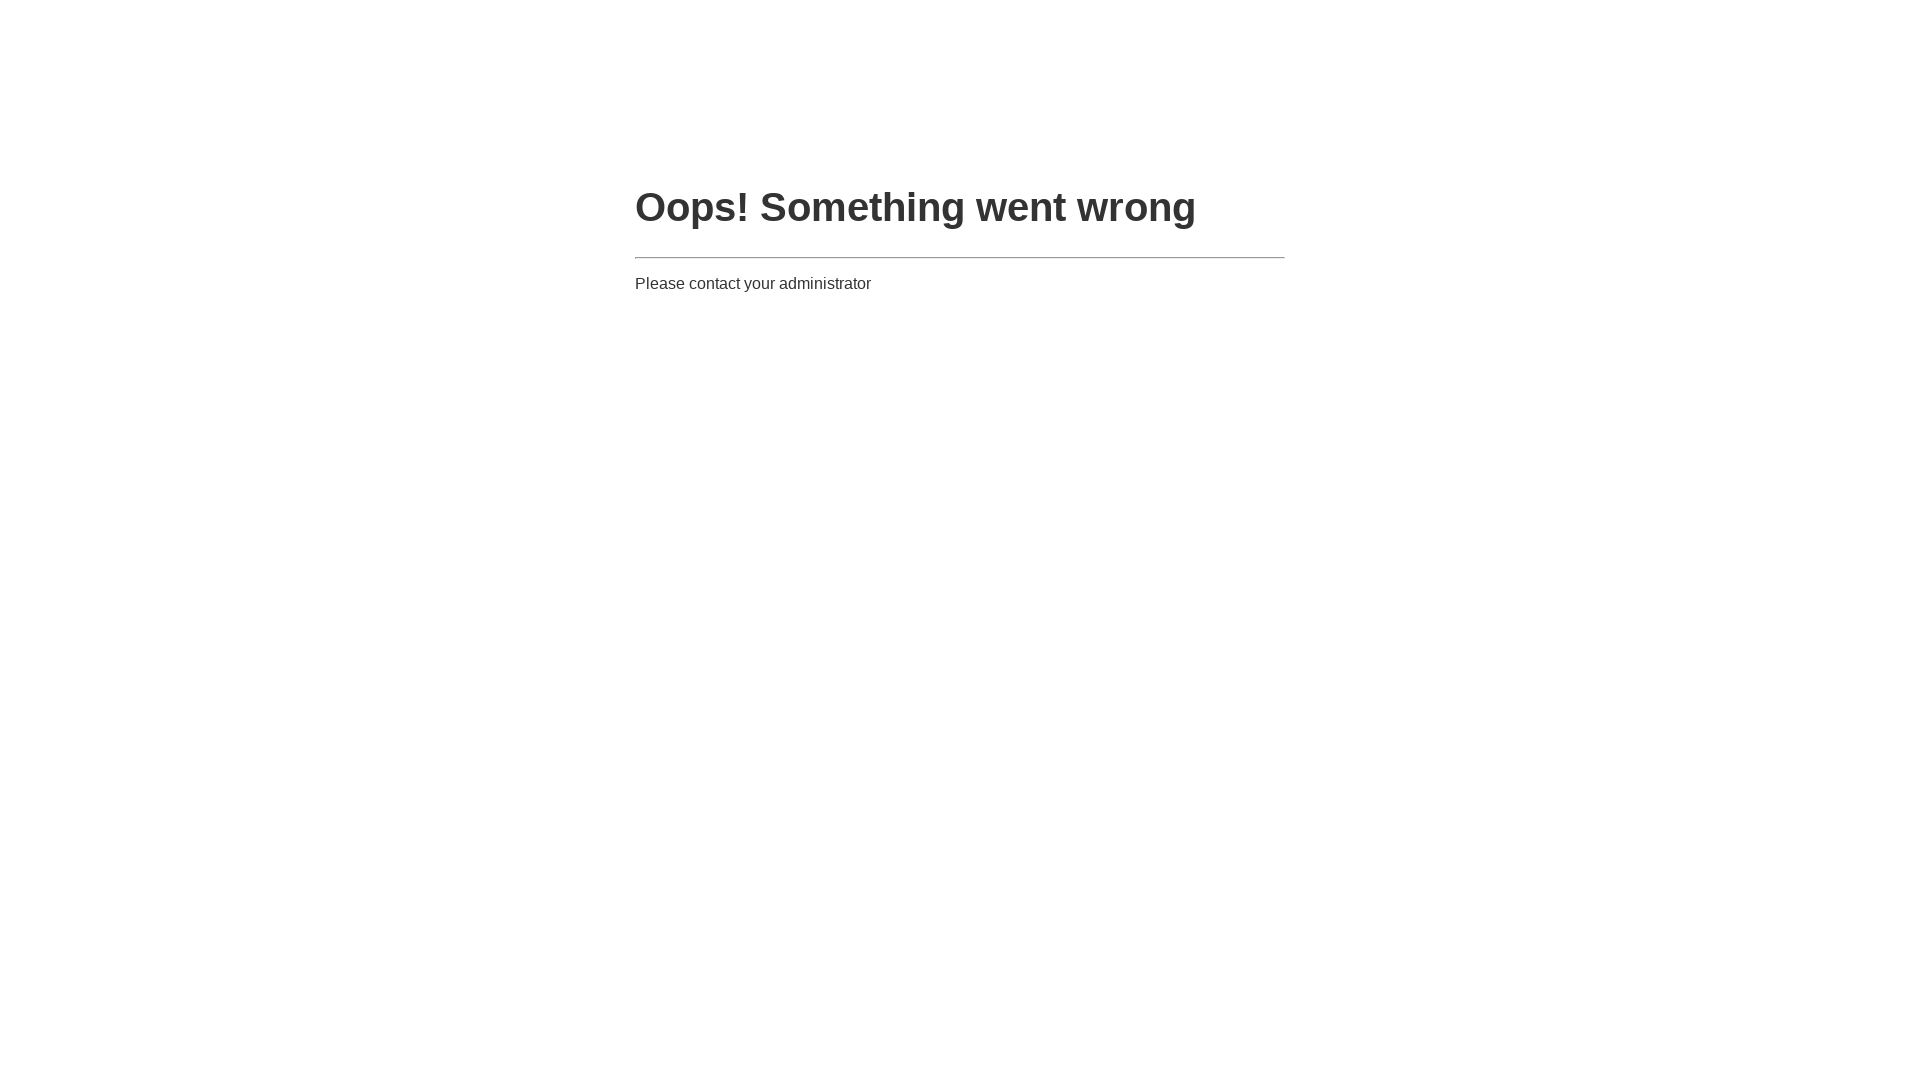

Retrieved page title: Site Maintenance
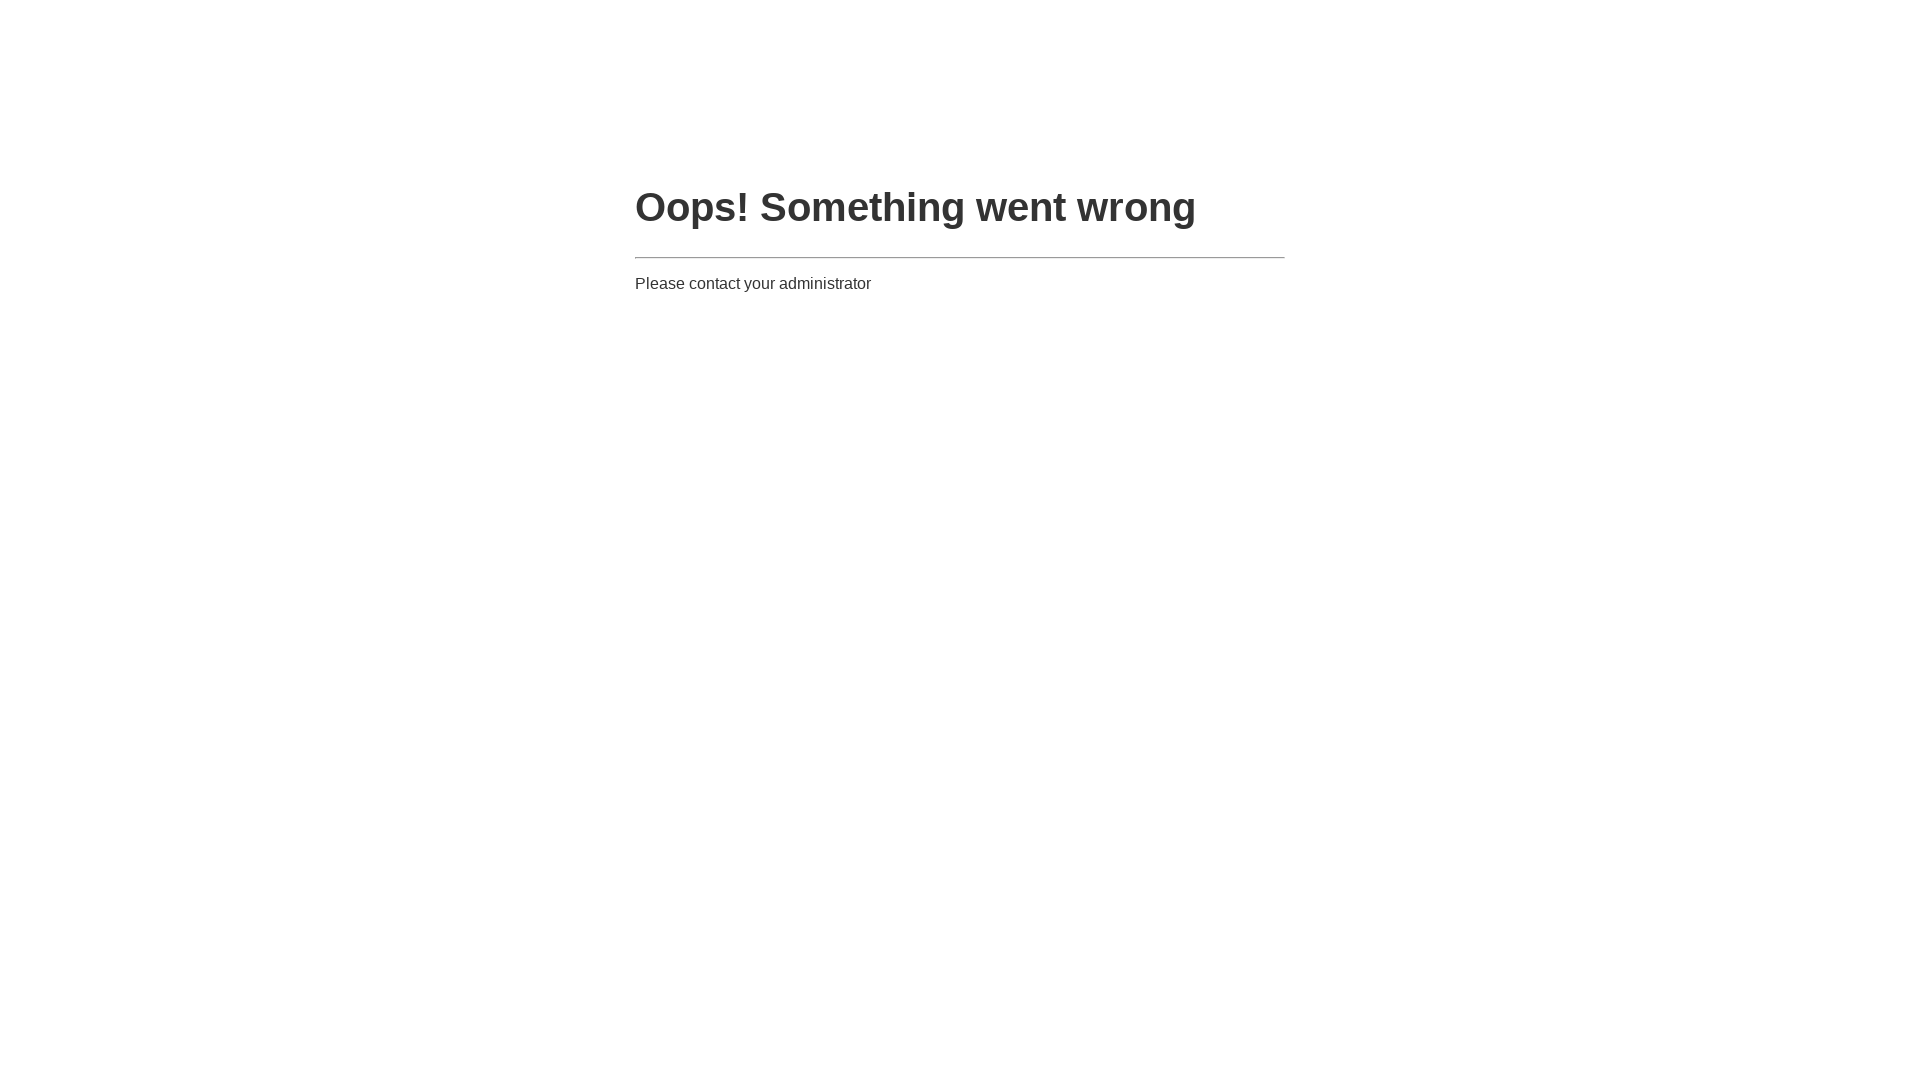

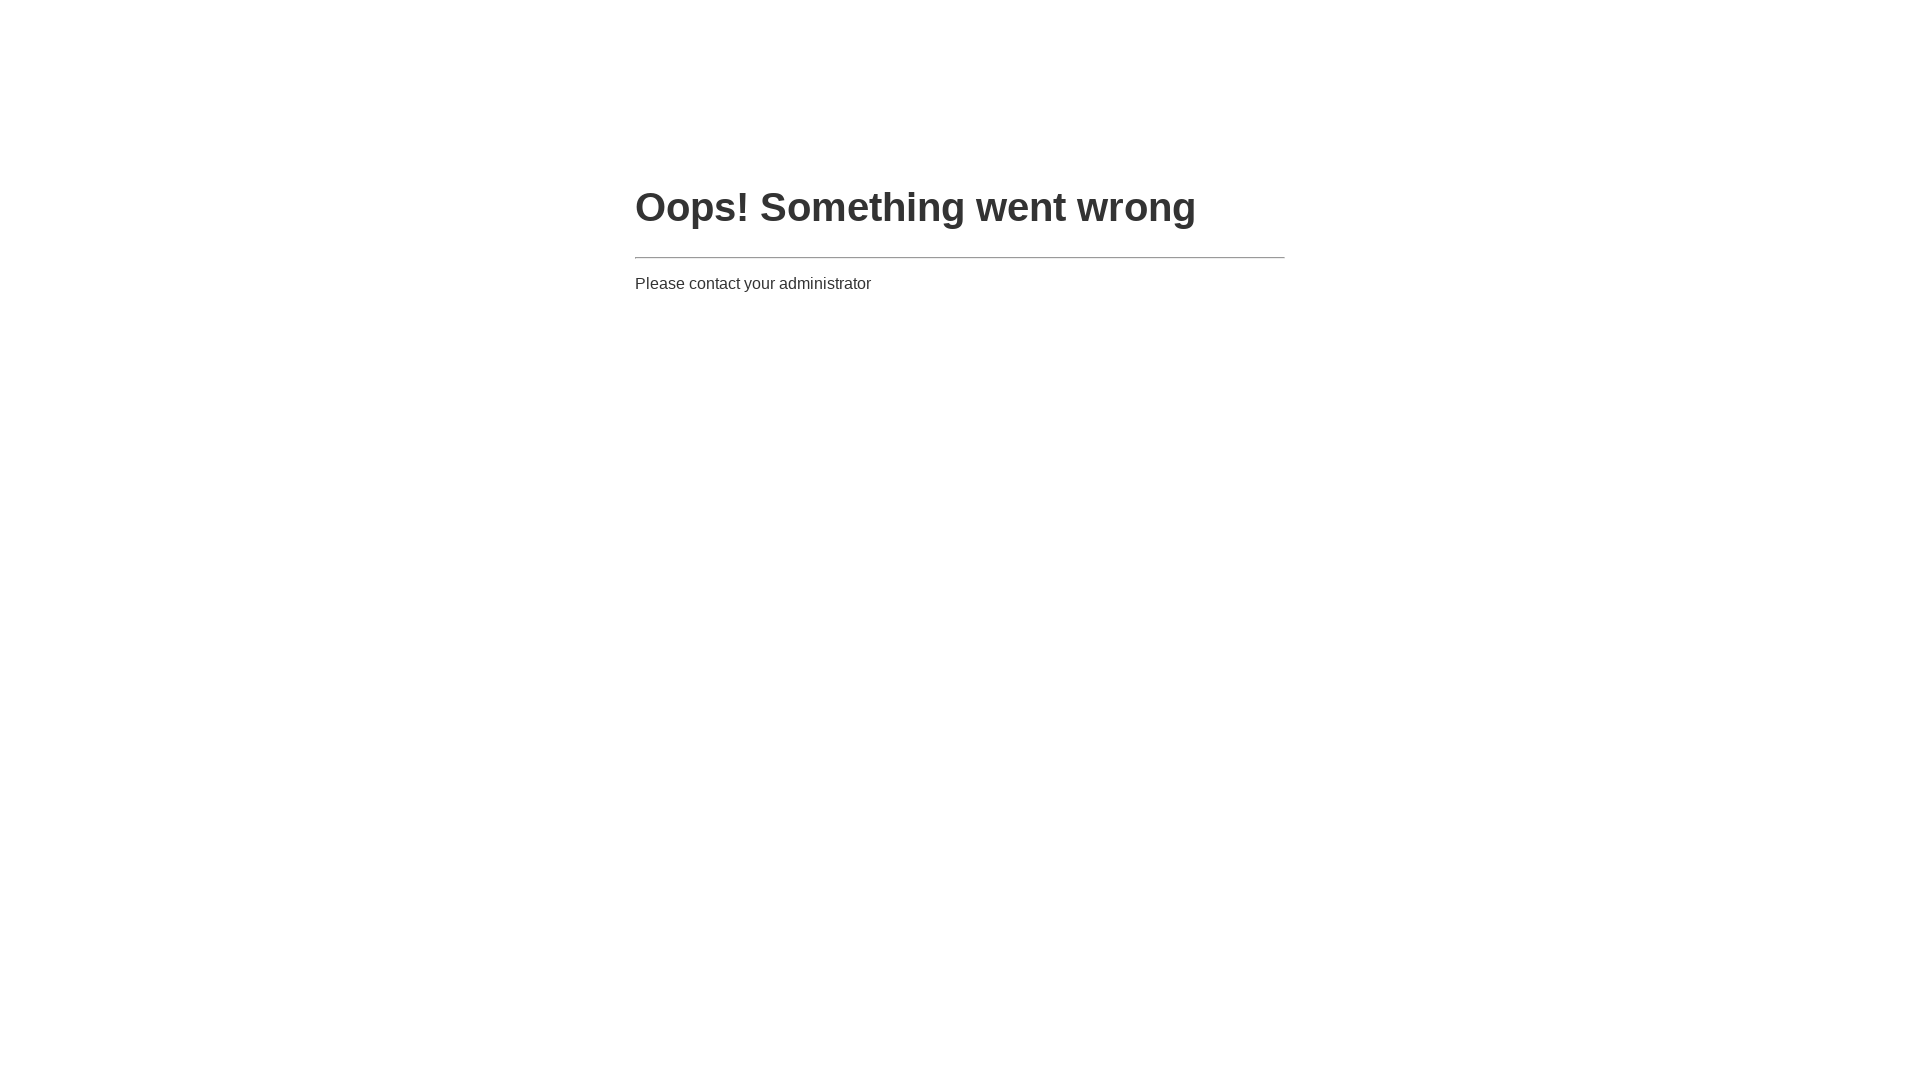